Tests dropdown selection by selecting an option by visible text

Starting URL: https://kristinek.github.io/site/examples/actions

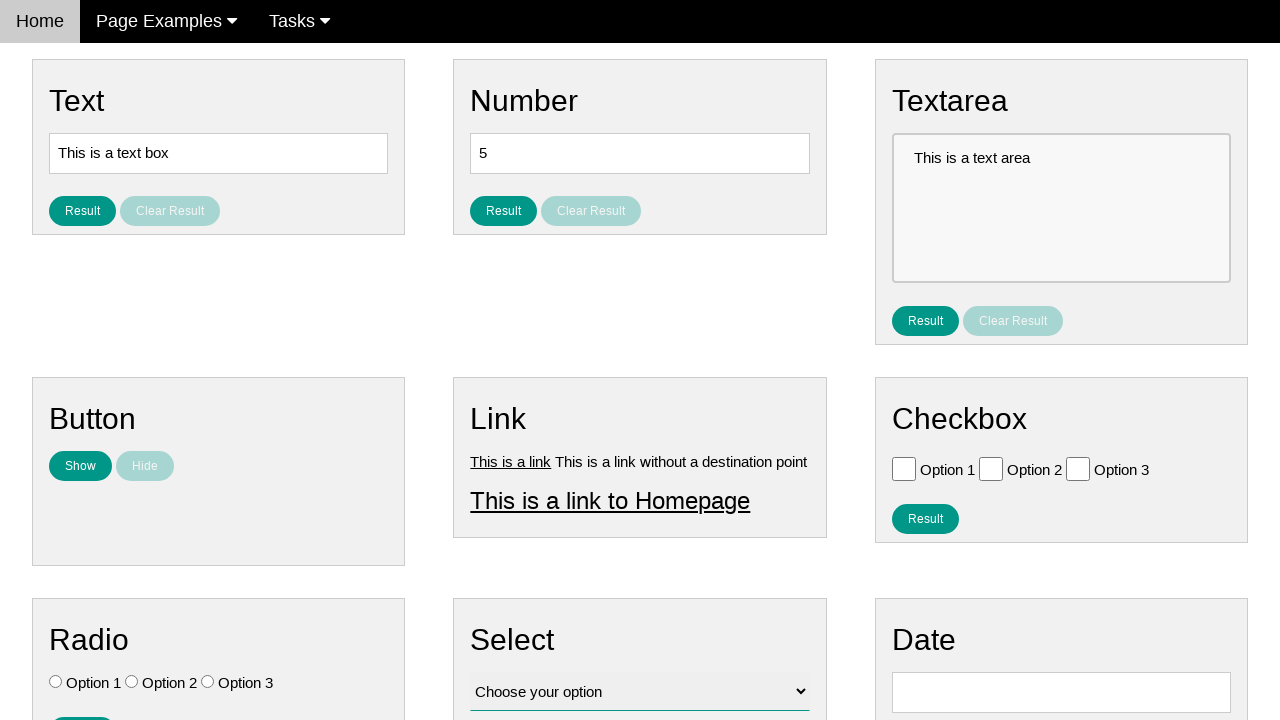

Navigated to dropdown actions example page
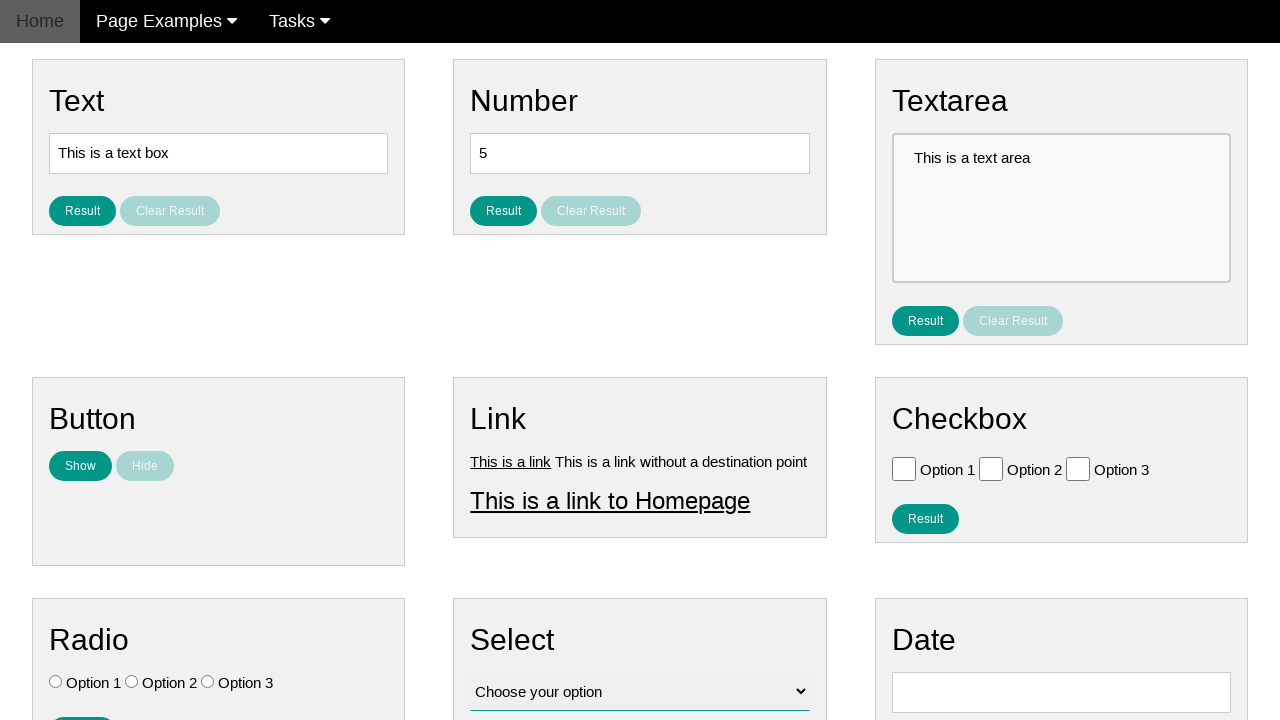

Selected 'Option 2' from dropdown by visible text on #vfb-12
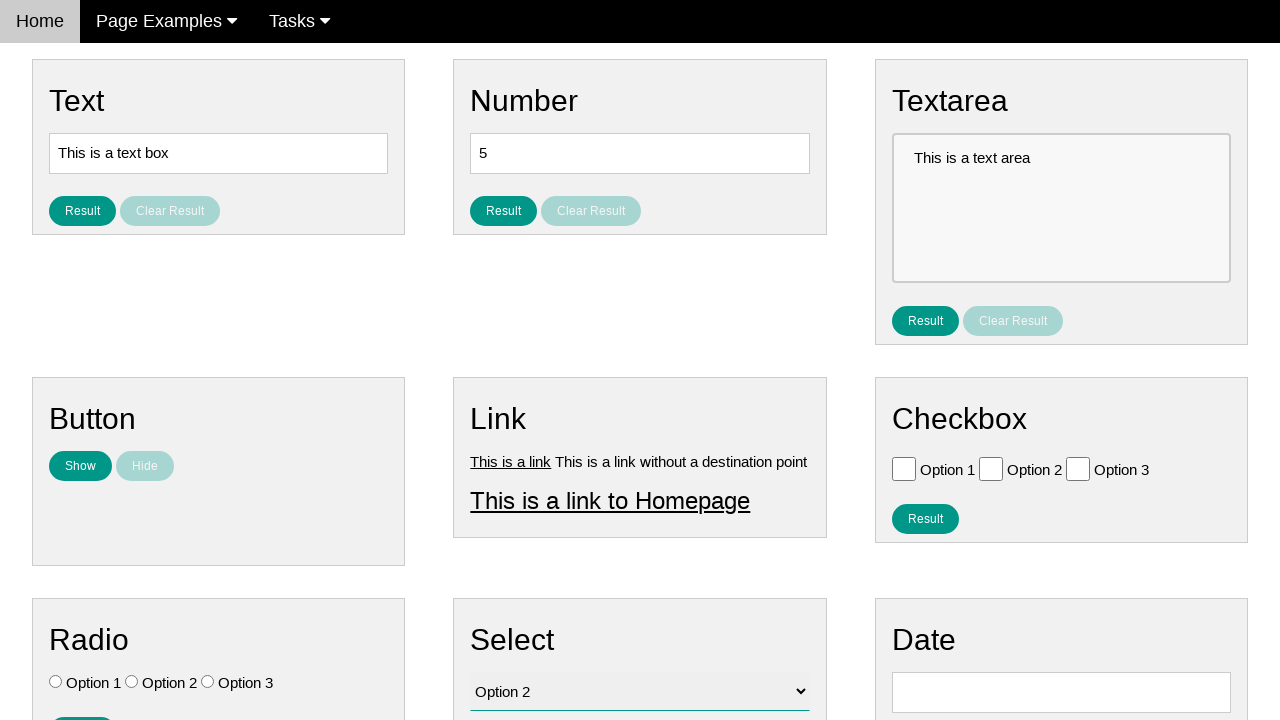

Verified that dropdown value is 'value2'
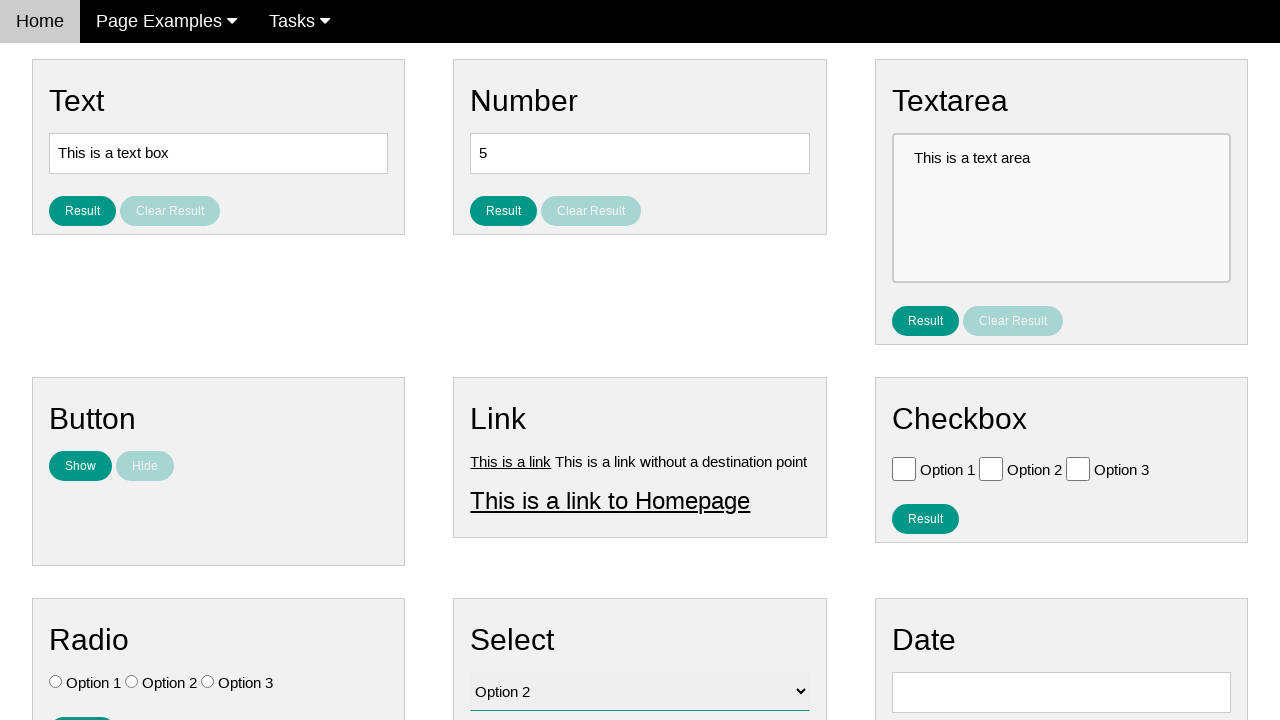

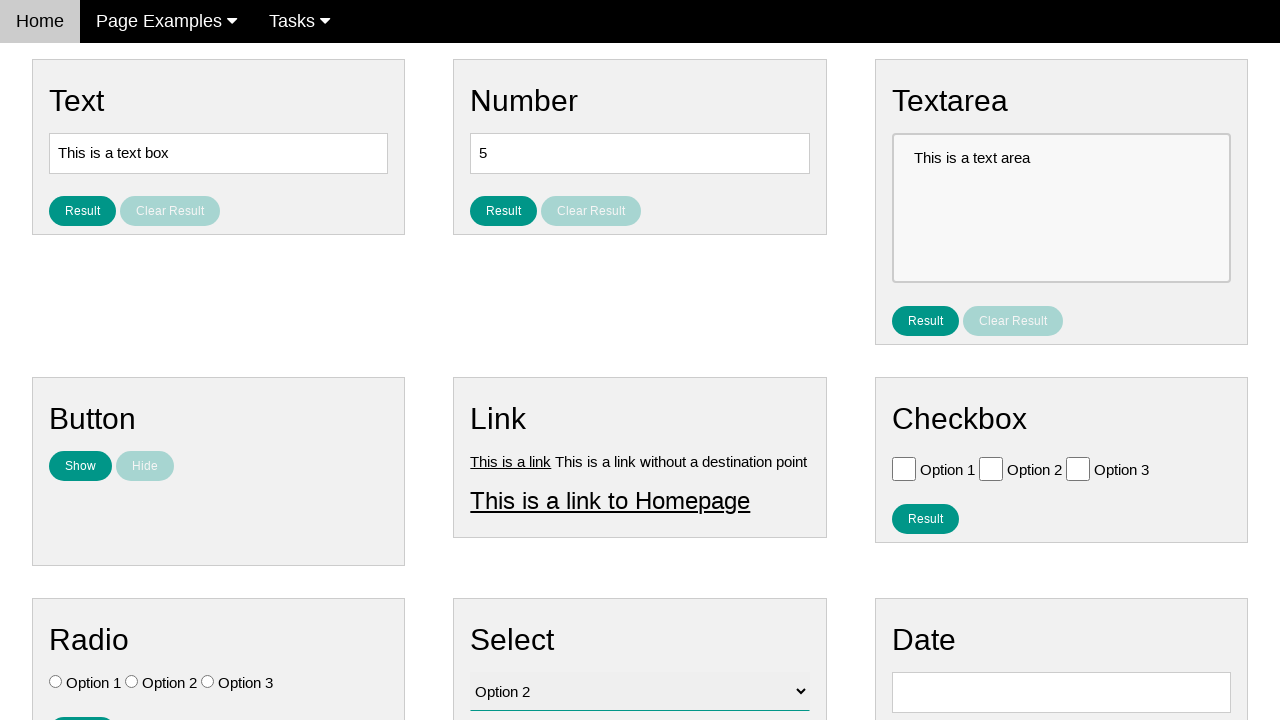